Tests dropdown selection by selecting Option2 from a dropdown menu and verifying the selection

Starting URL: https://www.rahulshettyacademy.com/AutomationPractice/

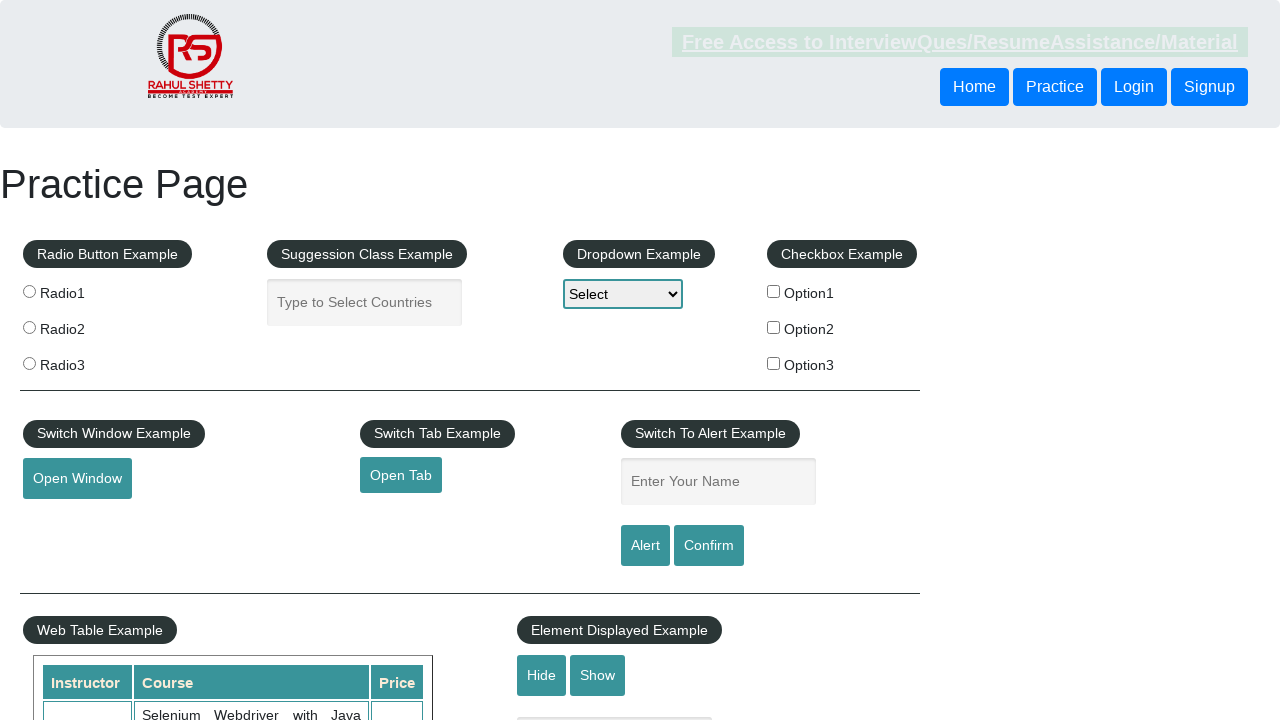

Selected Option2 from dropdown menu on #dropdown-class-example
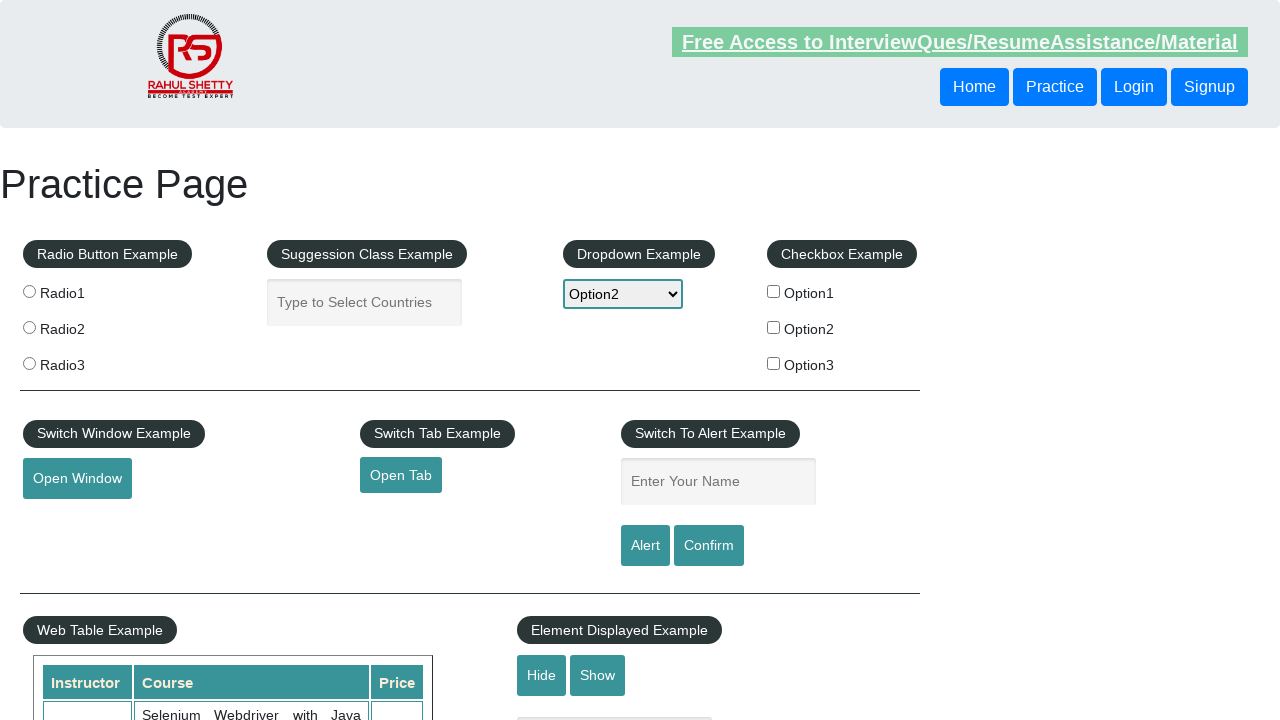

Retrieved selected dropdown value
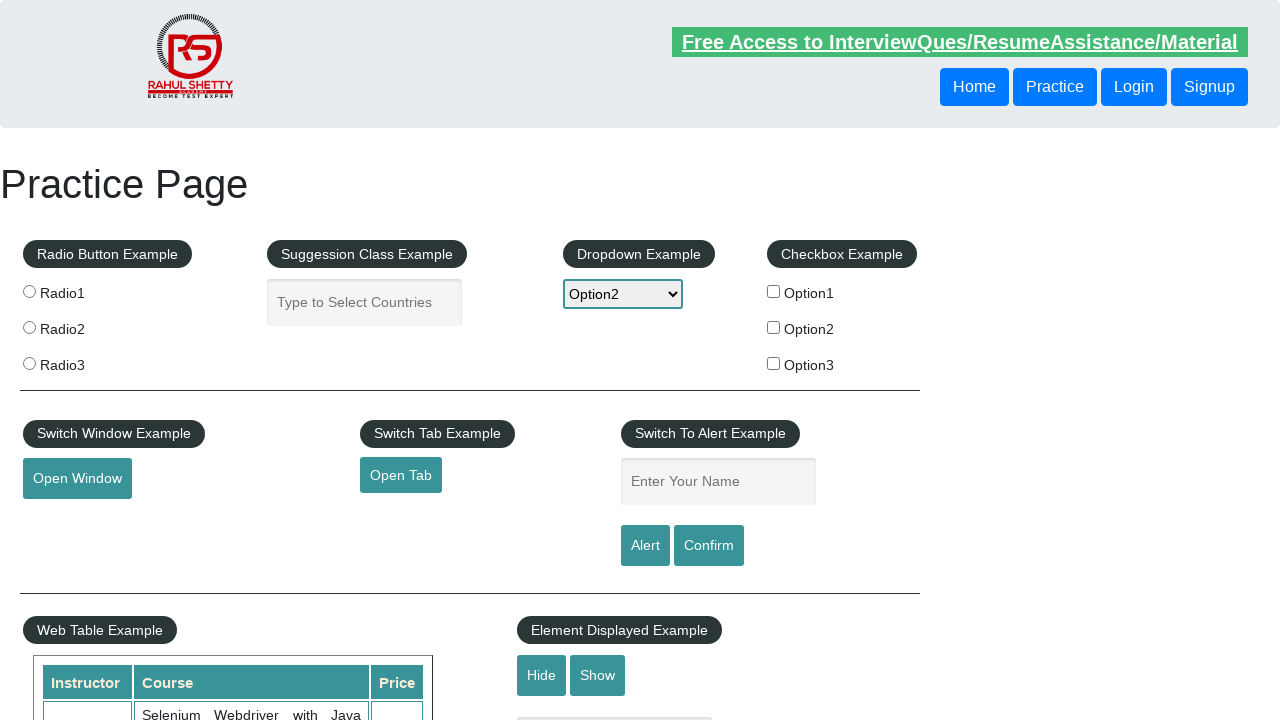

Verified that Option2 (option2) was correctly selected
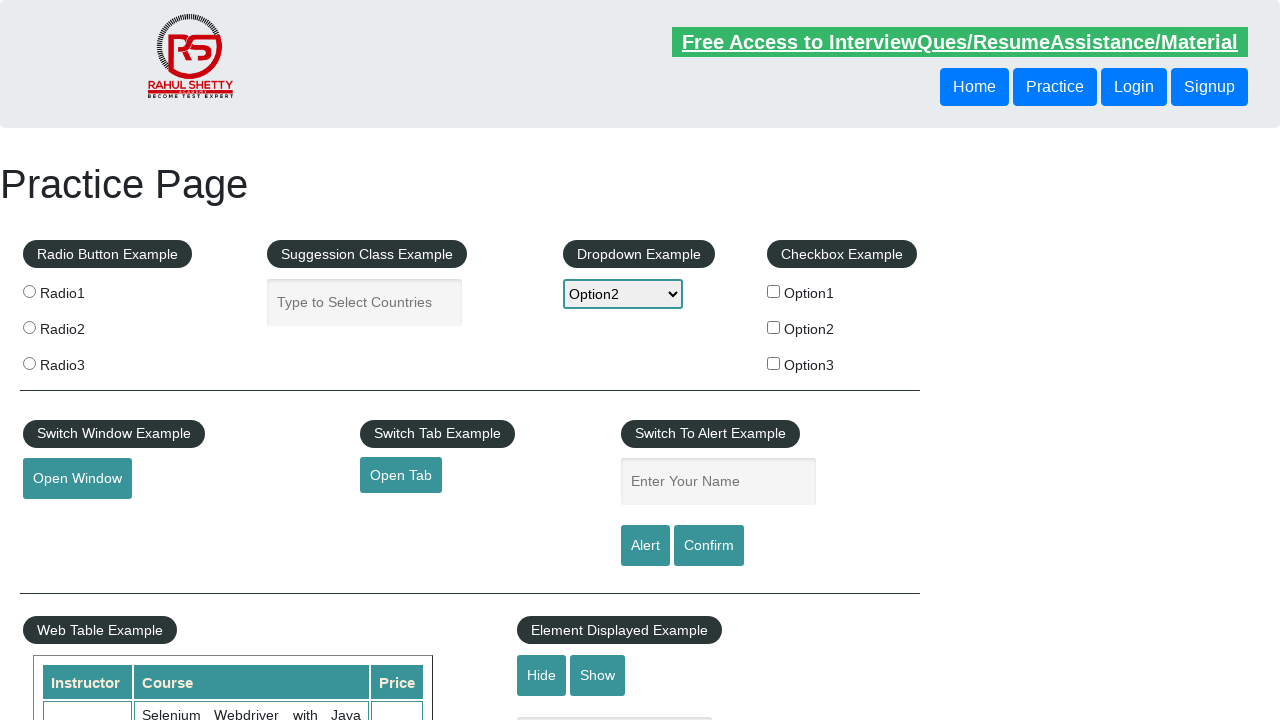

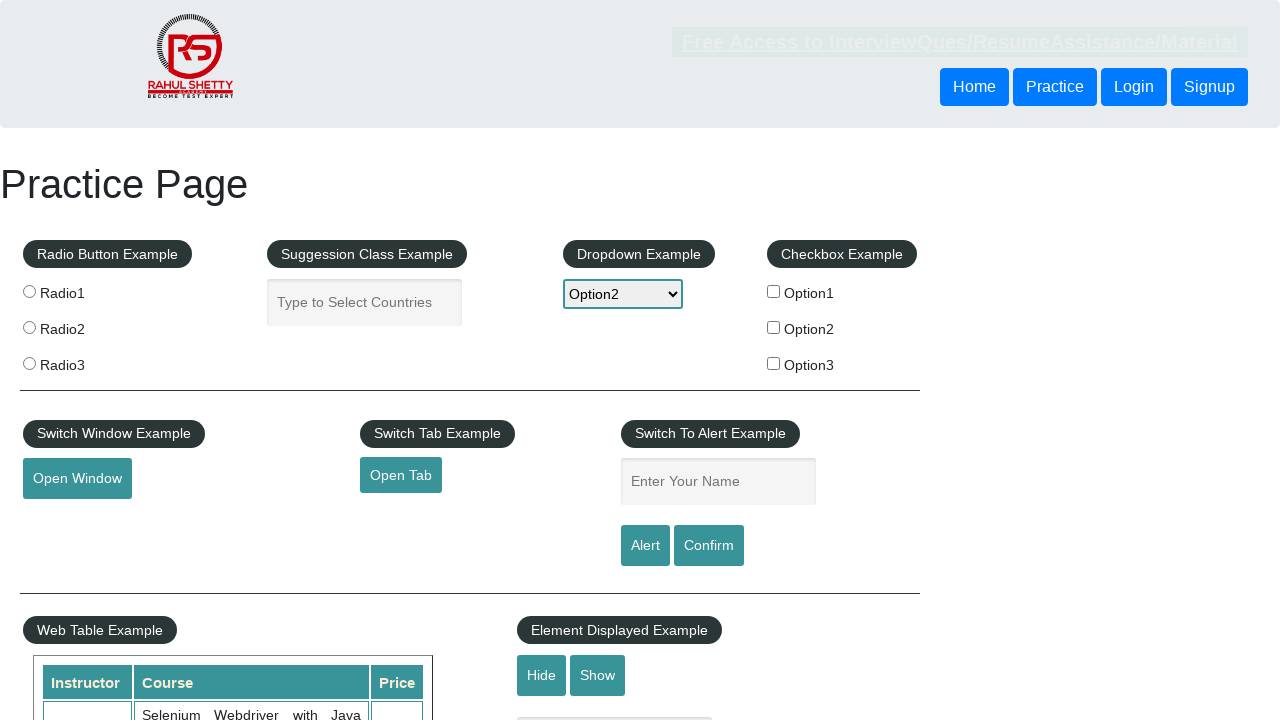